Tests the Add/Remove Elements functionality by clicking the Add Element button, verifying the Delete button appears, clicking Delete to remove it, and verifying the page heading is displayed.

Starting URL: https://the-internet.herokuapp.com/add_remove_elements/

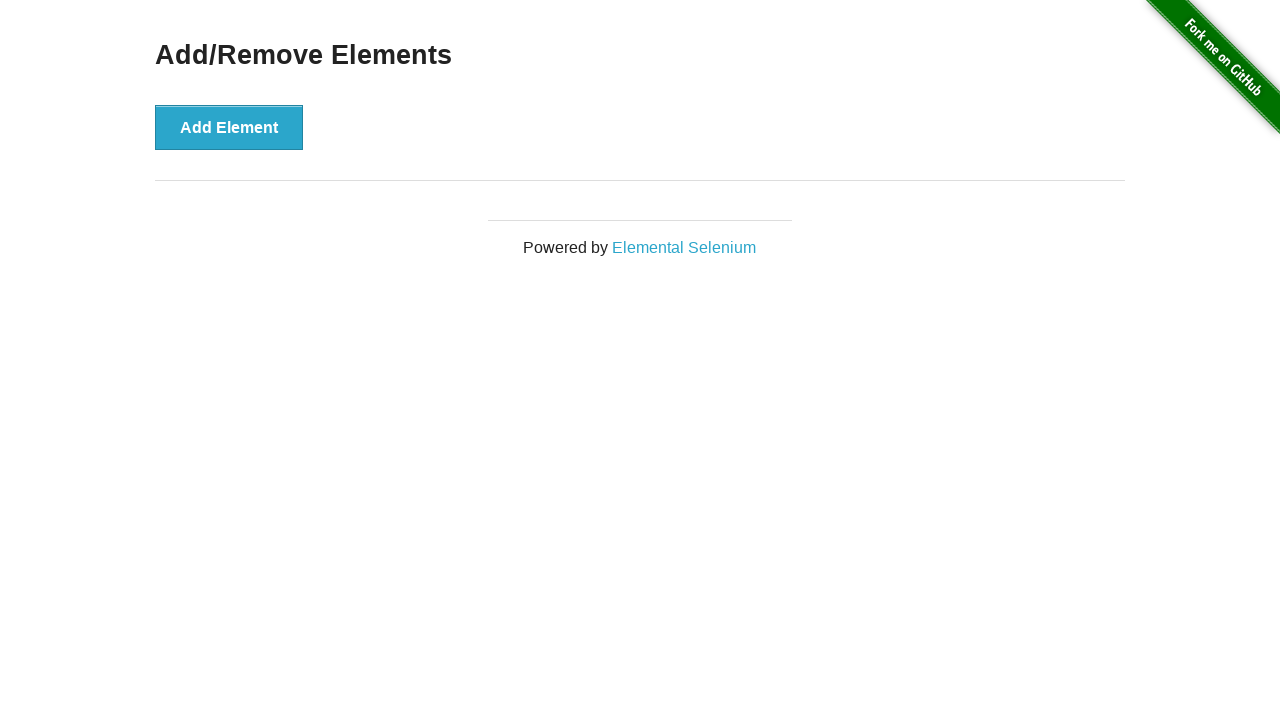

Clicked the Add Element button at (229, 127) on button[onclick='addElement()']
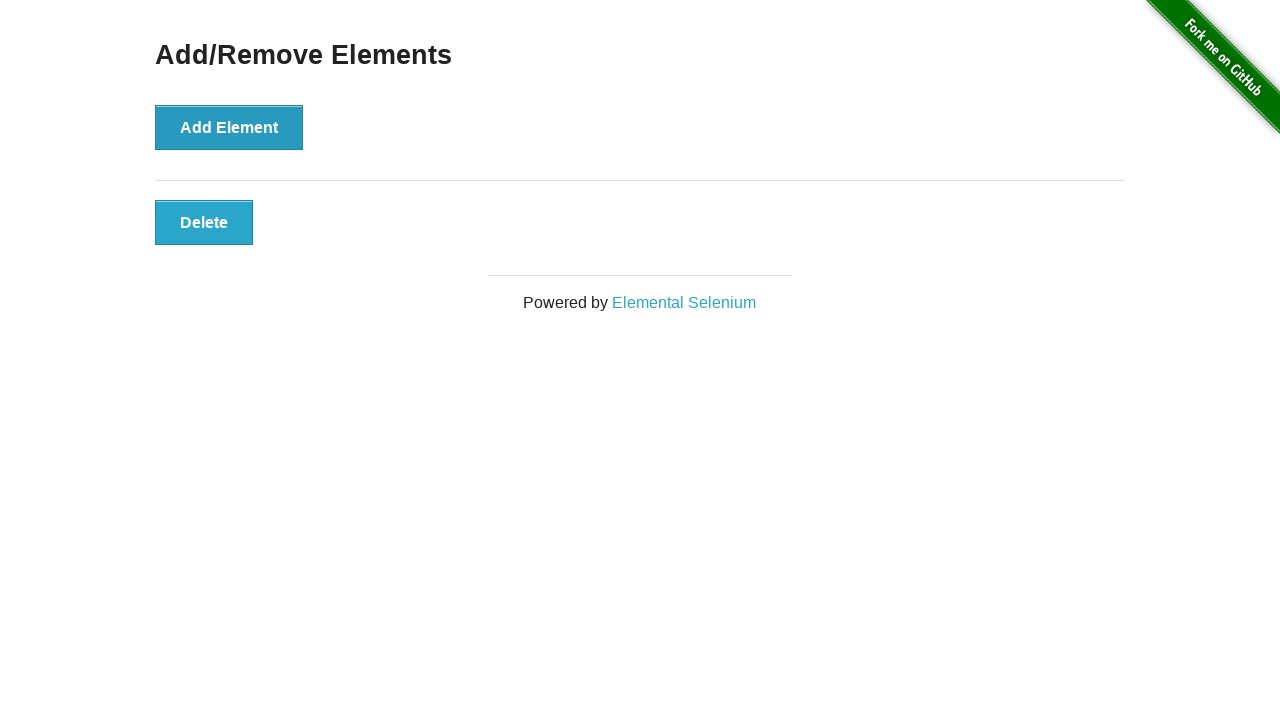

Delete button appeared and is visible
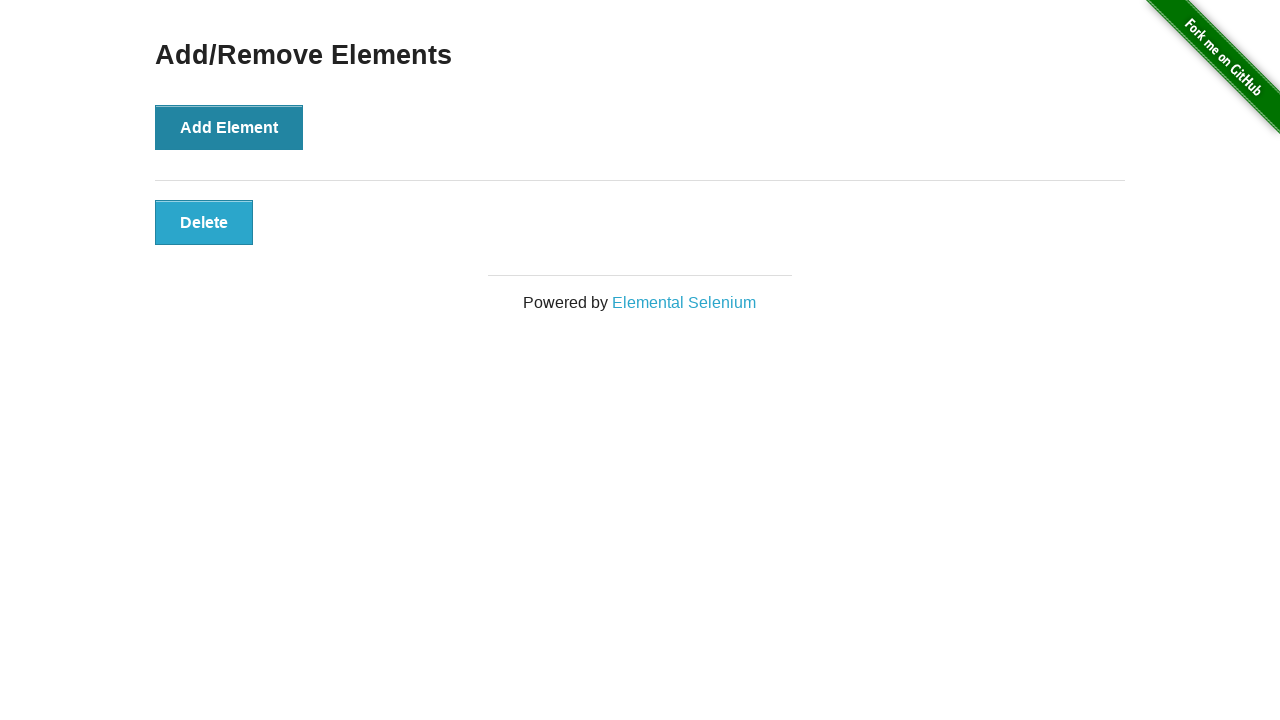

Clicked the Delete button to remove the element at (204, 222) on button.added-manually
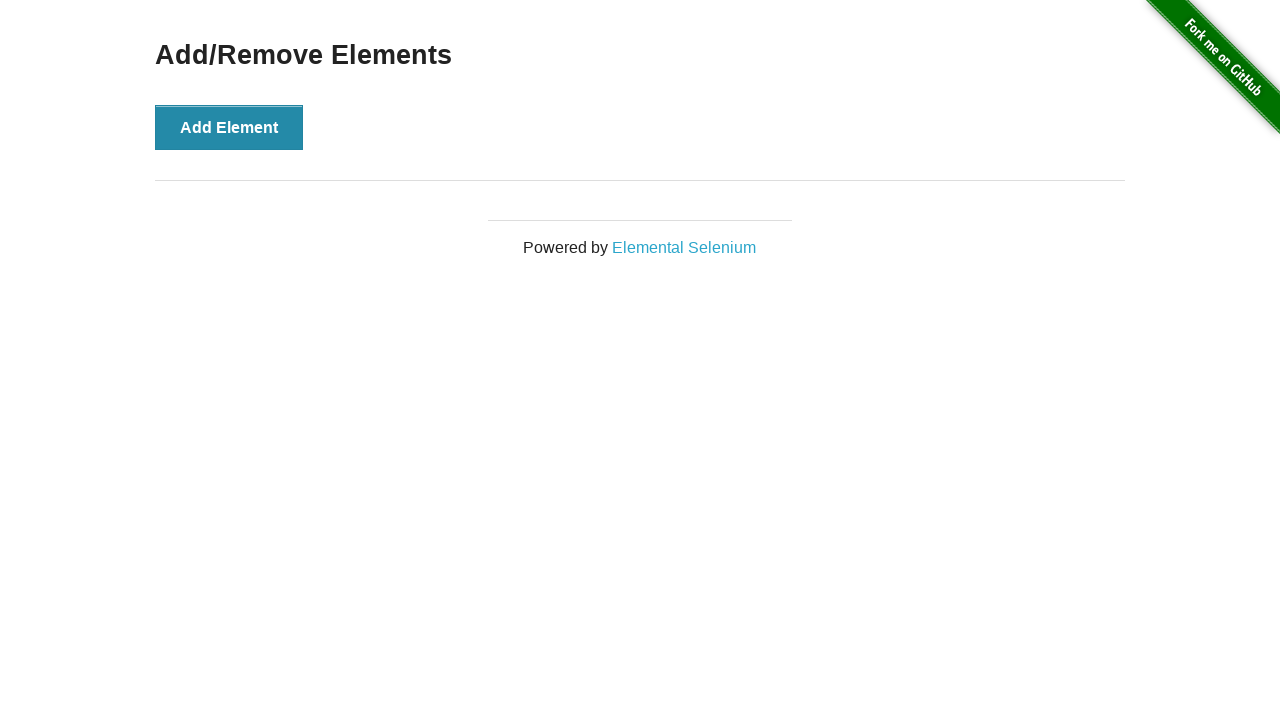

Add/Remove Elements heading is displayed
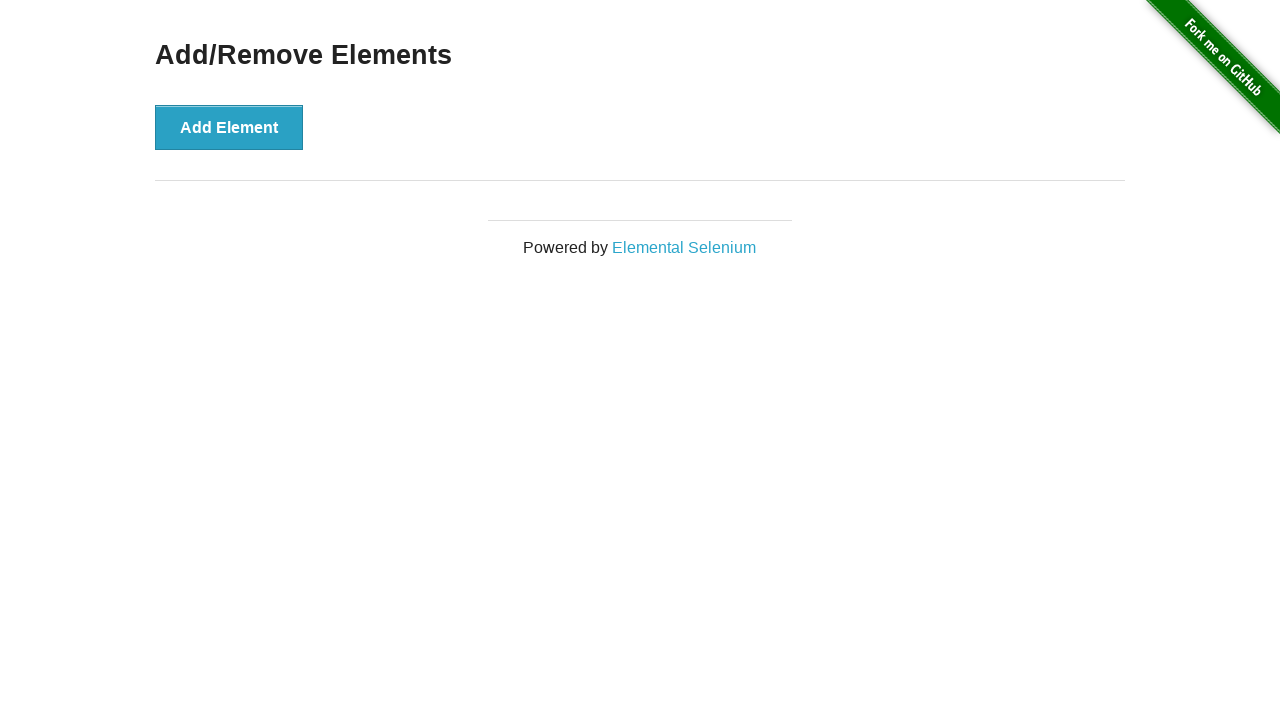

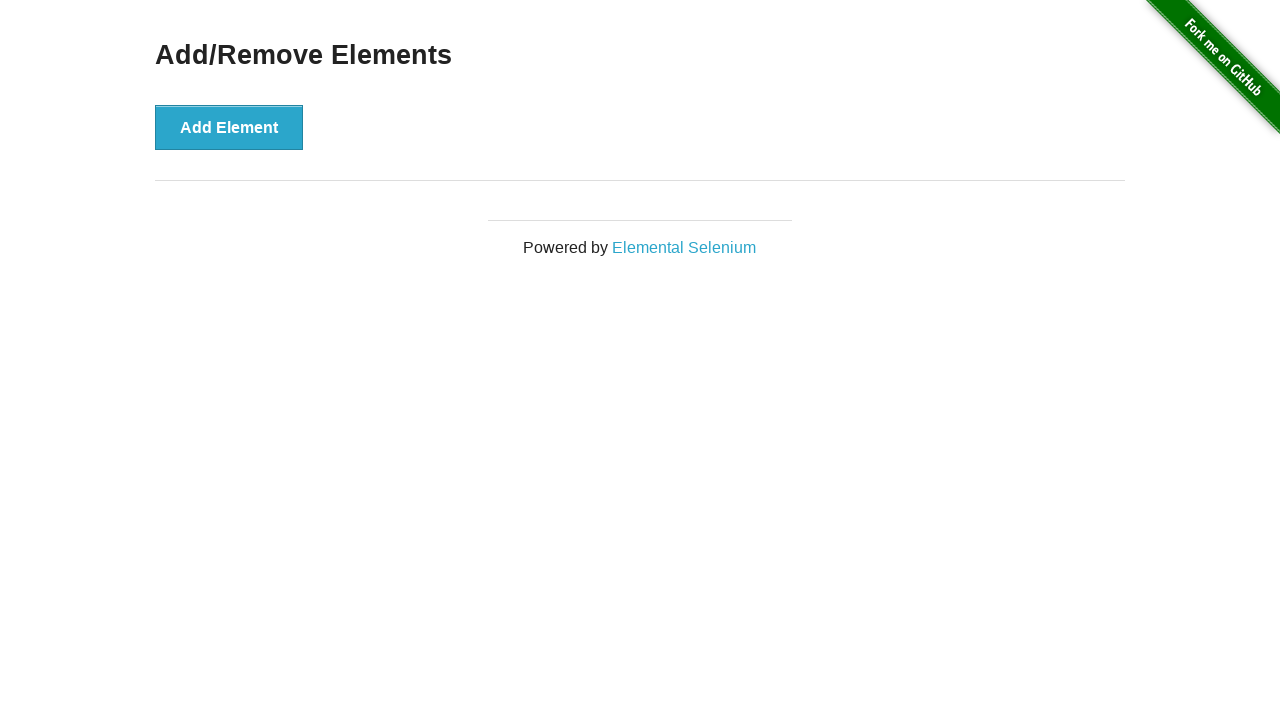